Tests iframe functionality by navigating to the iFrame page and verifying content inside the iframe

Starting URL: http://the-internet.herokuapp.com/frames

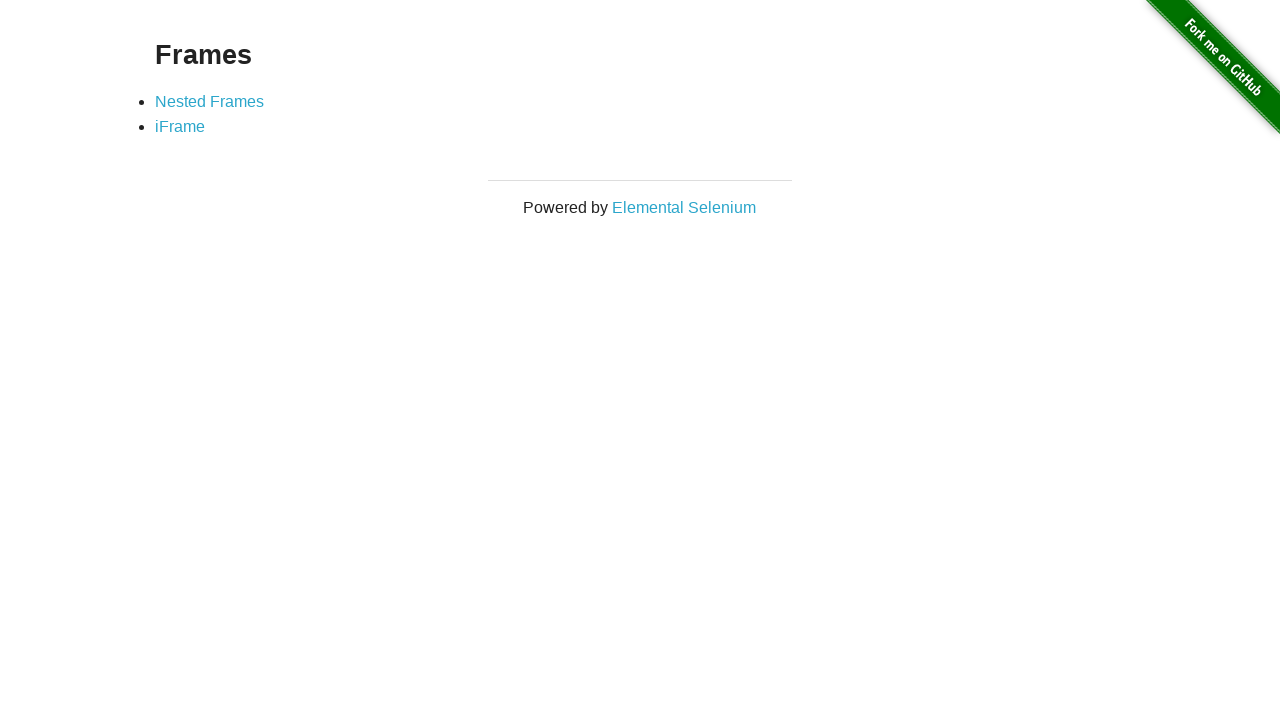

Clicked on iFrame link at (180, 127) on text=iFrame
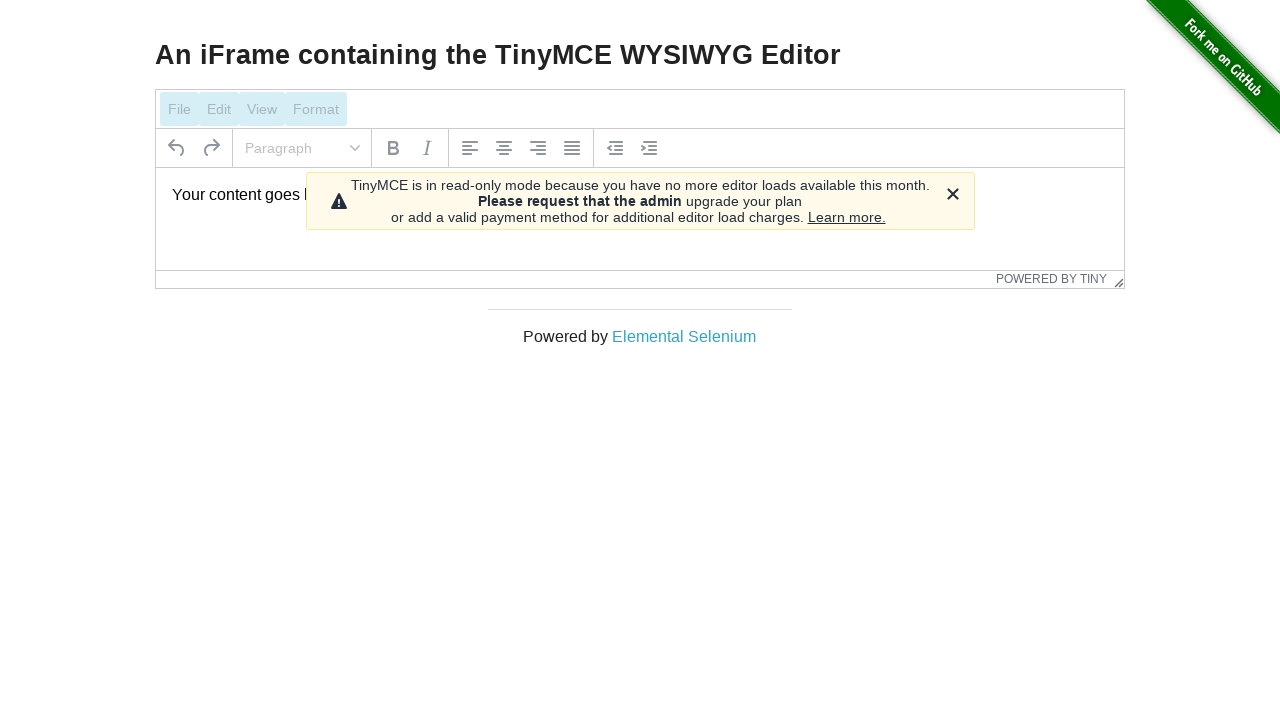

Located iframe with id 'mce_0_ifr'
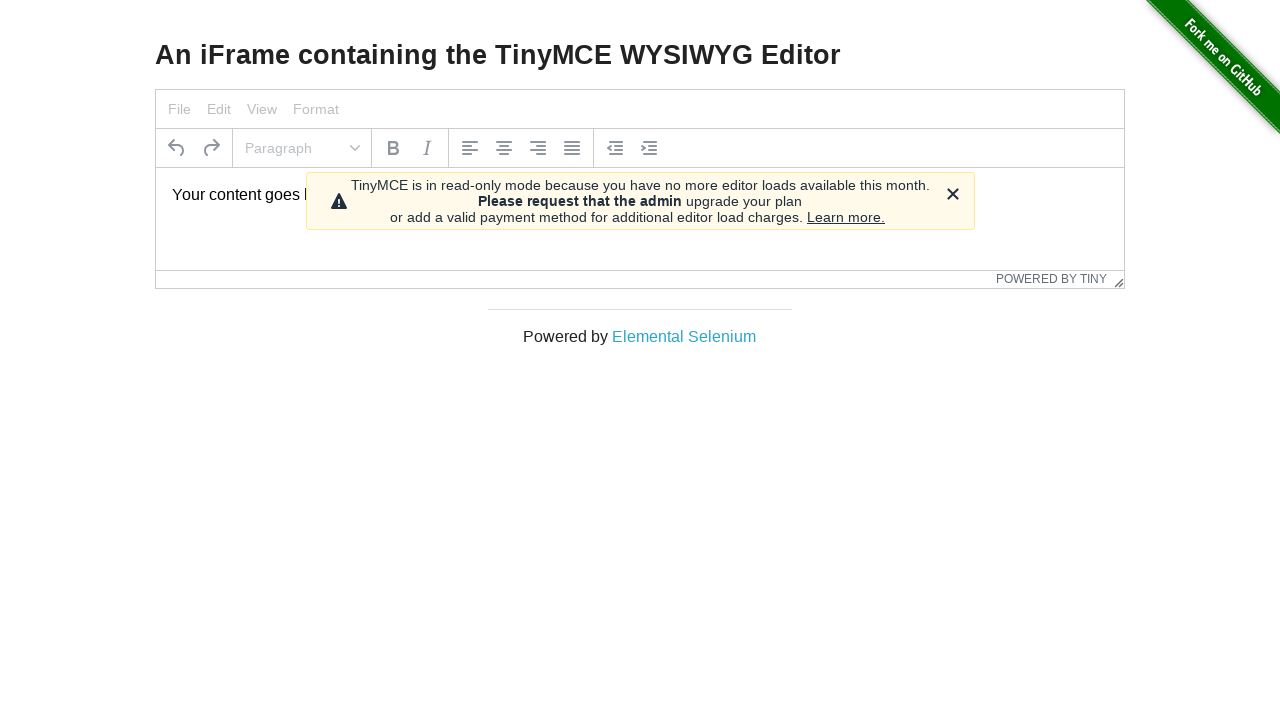

Iframe content with id 'tinymce' is visible
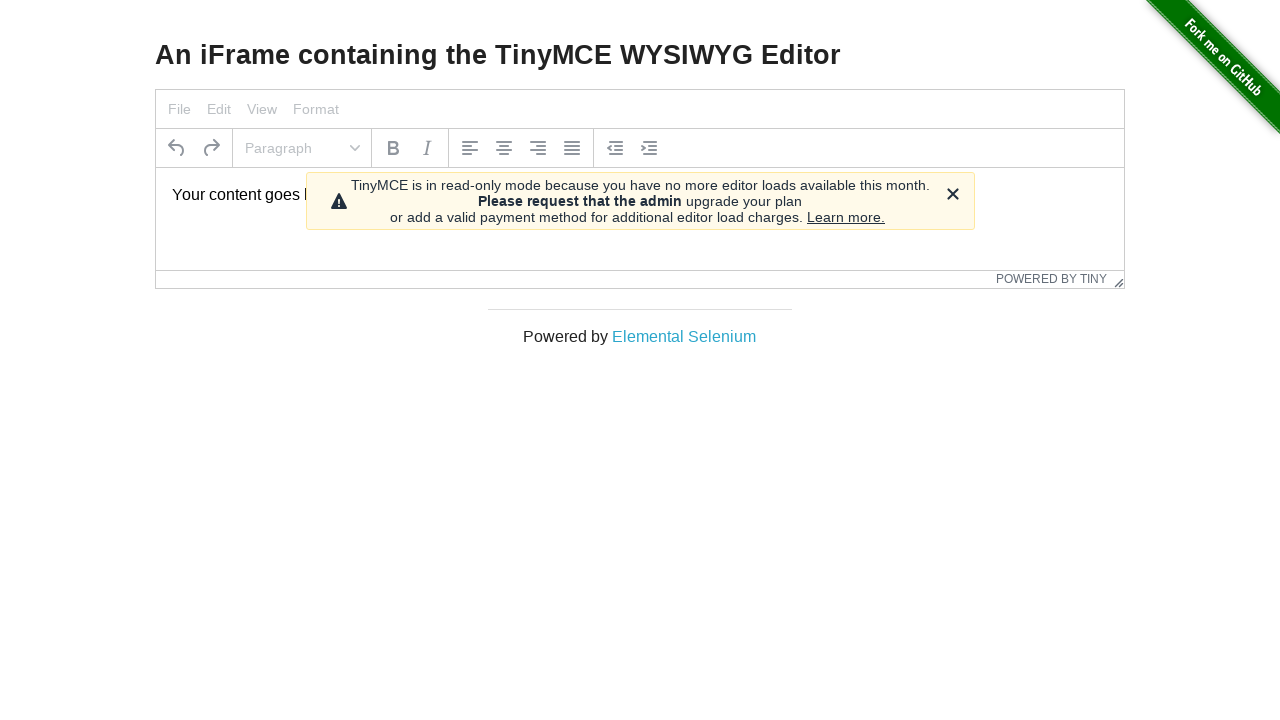

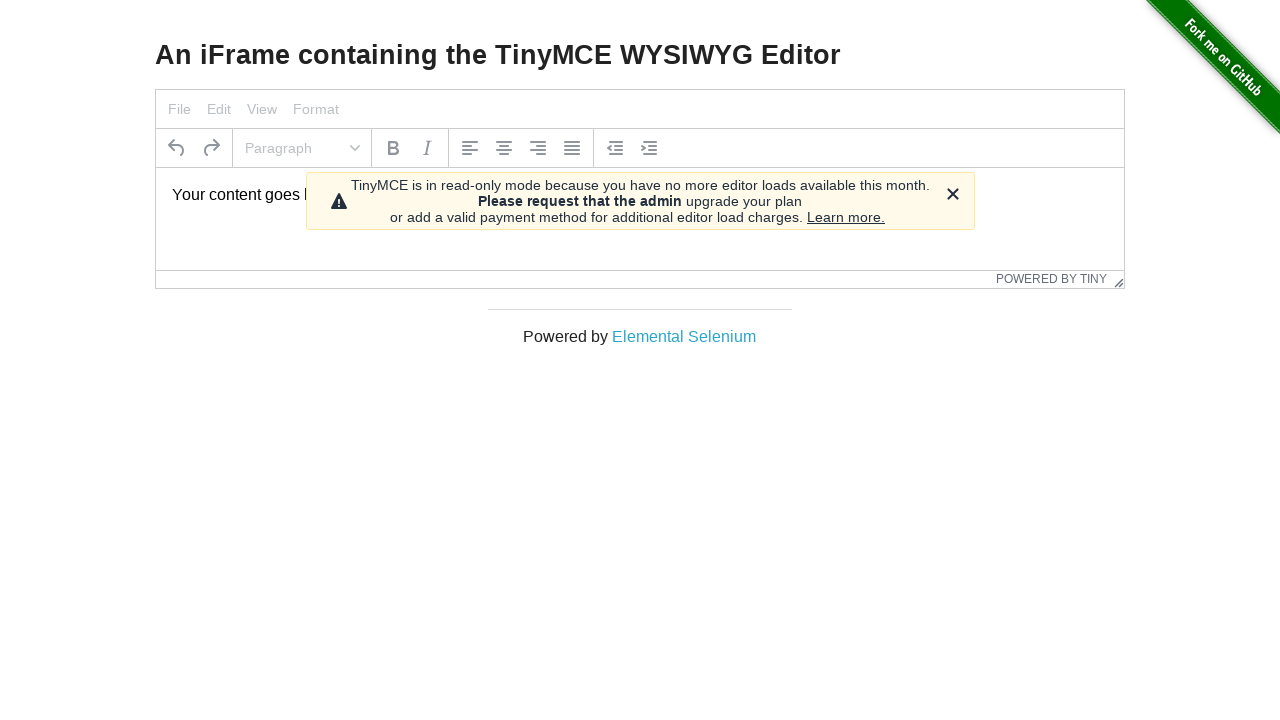